Tests dynamic dropdown functionality by selecting origin and destination locations in a travel booking form

Starting URL: https://rahulshettyacademy.com/dropdownsPractise/

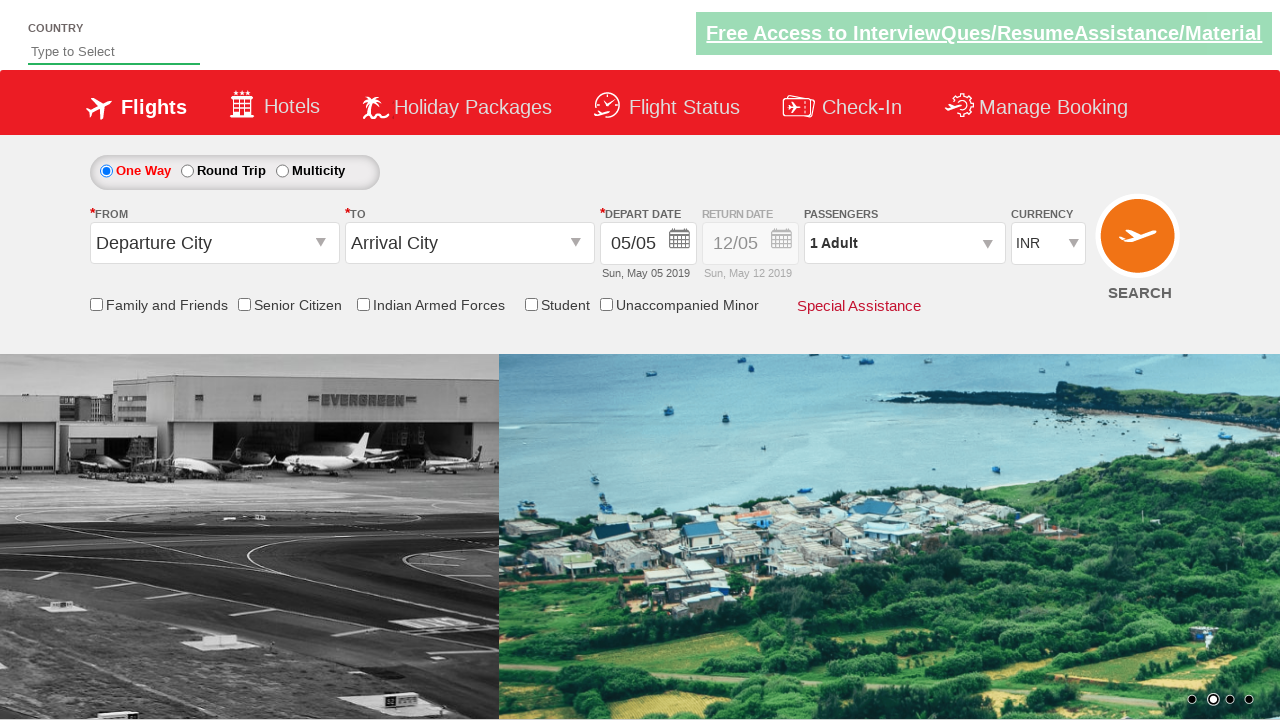

Clicked on origin station dropdown at (214, 243) on #ctl00_mainContent_ddl_originStation1_CTXT
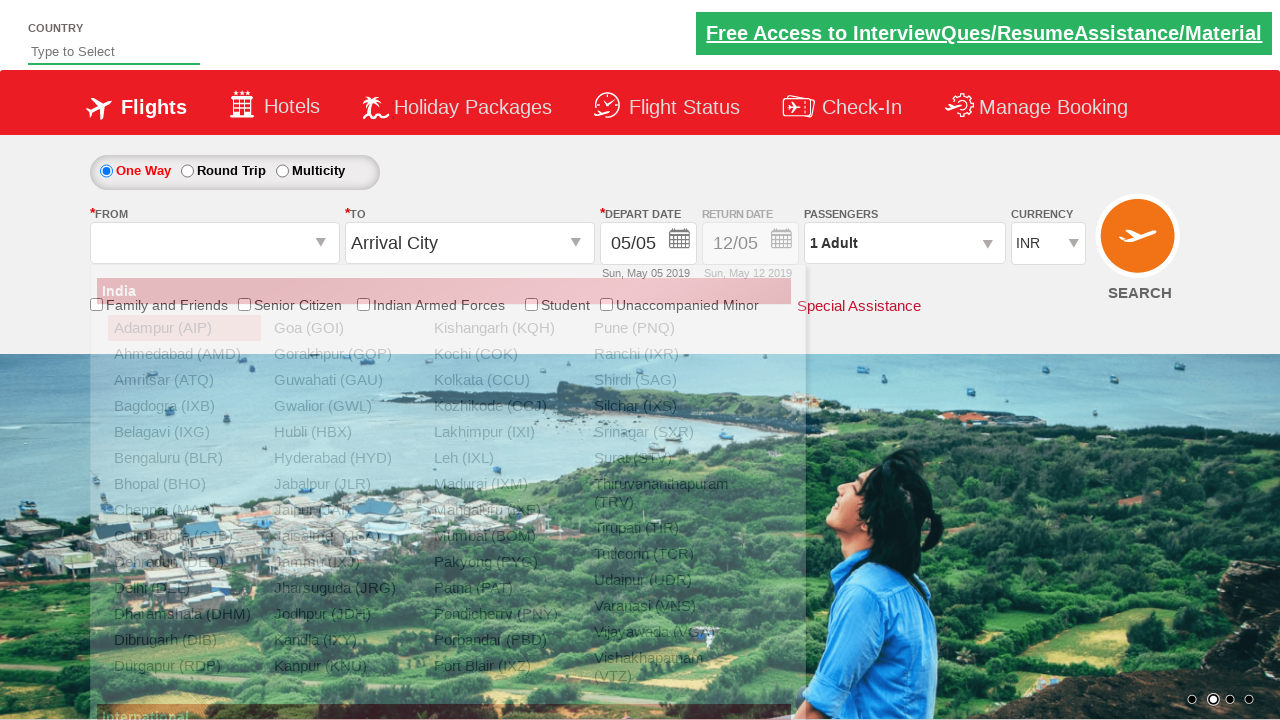

Selected Chennai (MAA) as origin location at (184, 510) on xpath=//a[@value='MAA']
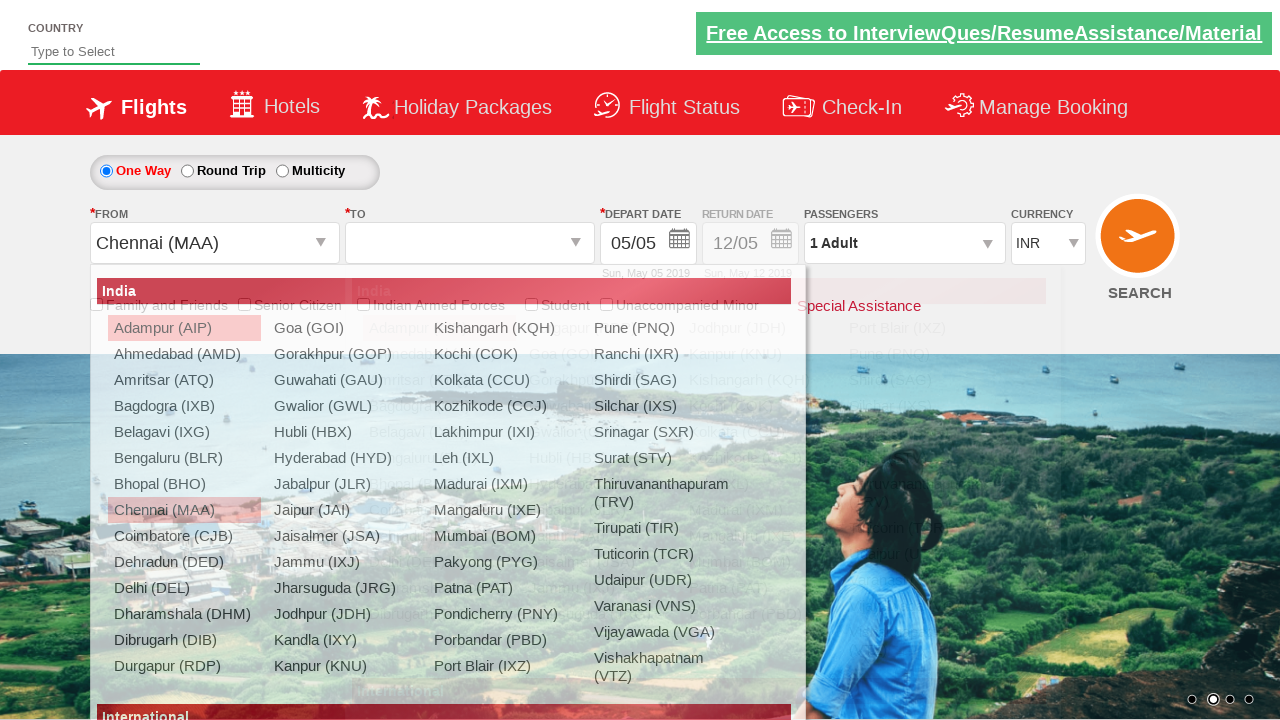

Selected Bangalore (BLR) as destination location at (439, 458) on xpath=//div[@id='glsctl00_mainContent_ddl_destinationStation1_CTNR']//a[@value='
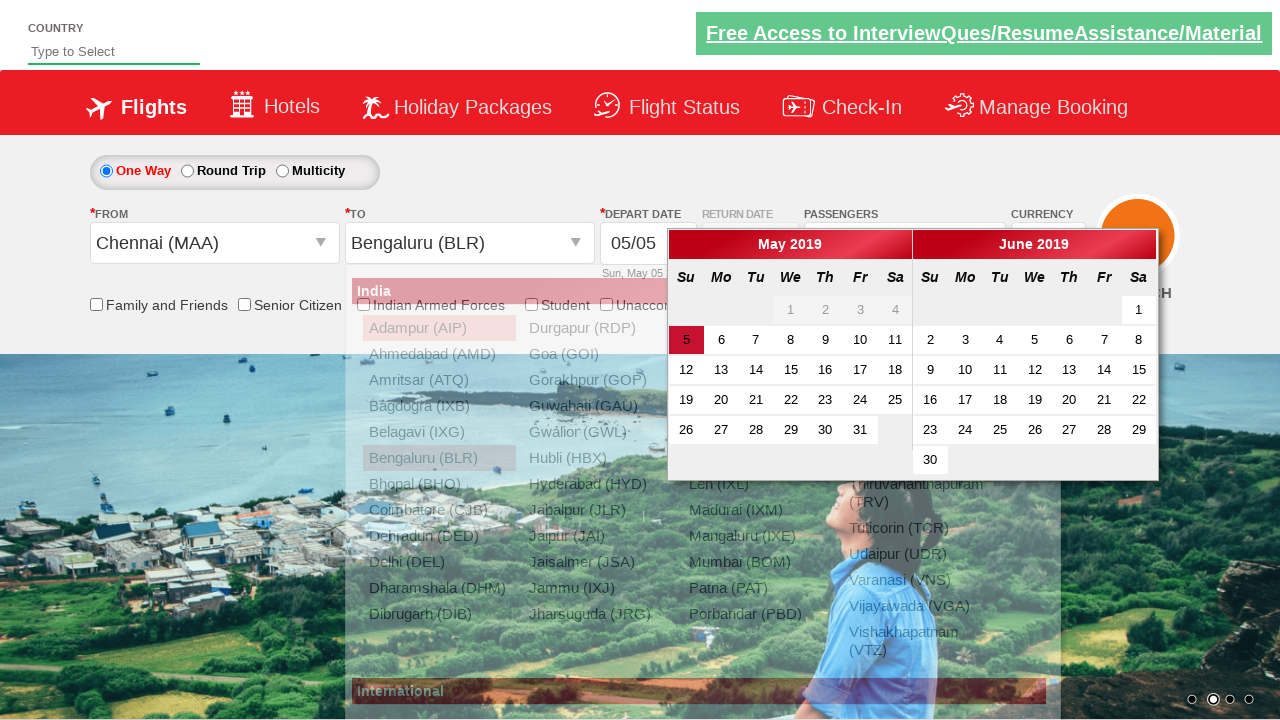

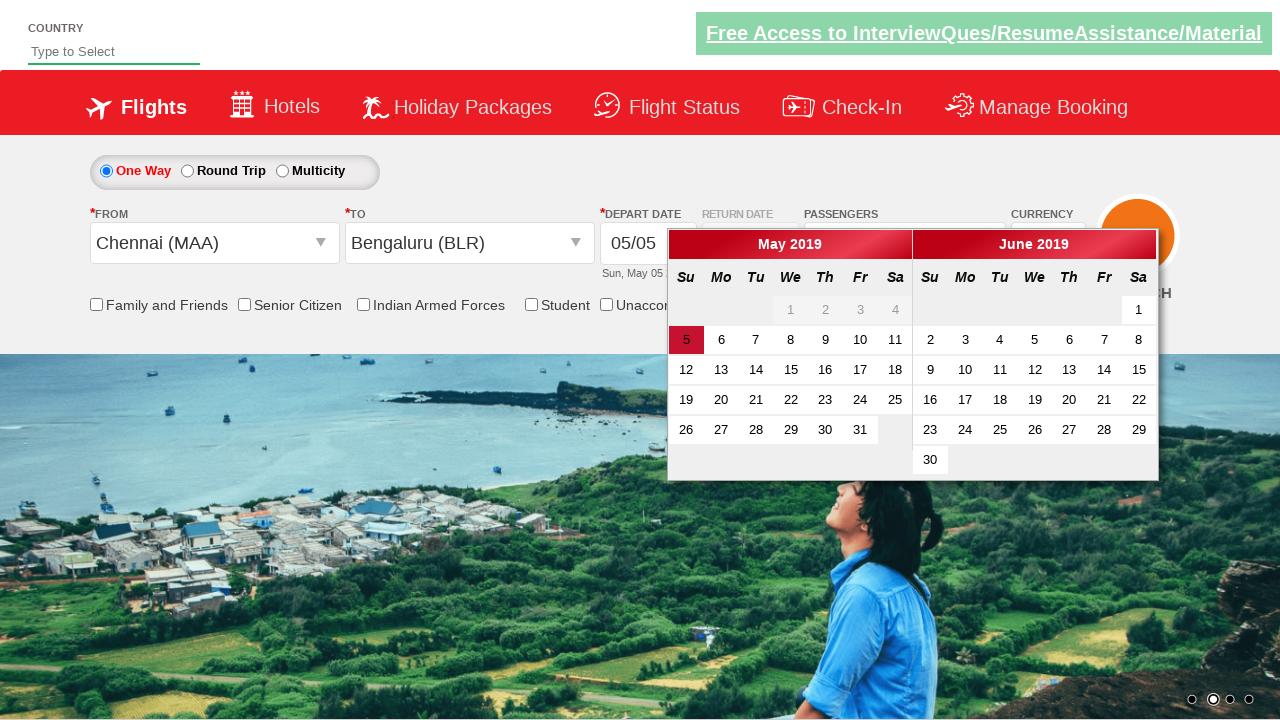